Tests the course selection flow by selecting an education level (Graduação), searching for a specific course (Engenharia de Software), verifying it's selected, and clicking the advance button.

Starting URL: https://developer.grupoa.education/subscription/

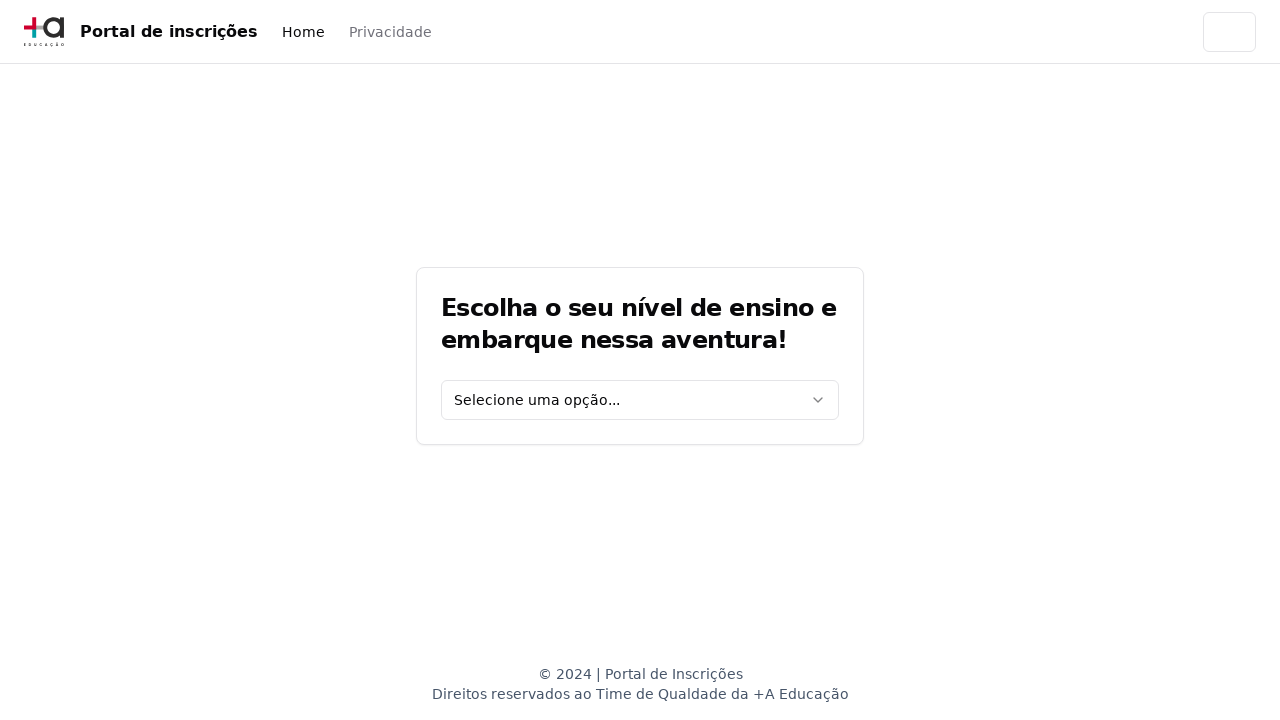

Clicked on education level select dropdown at (640, 400) on [data-testid='education-level-select']
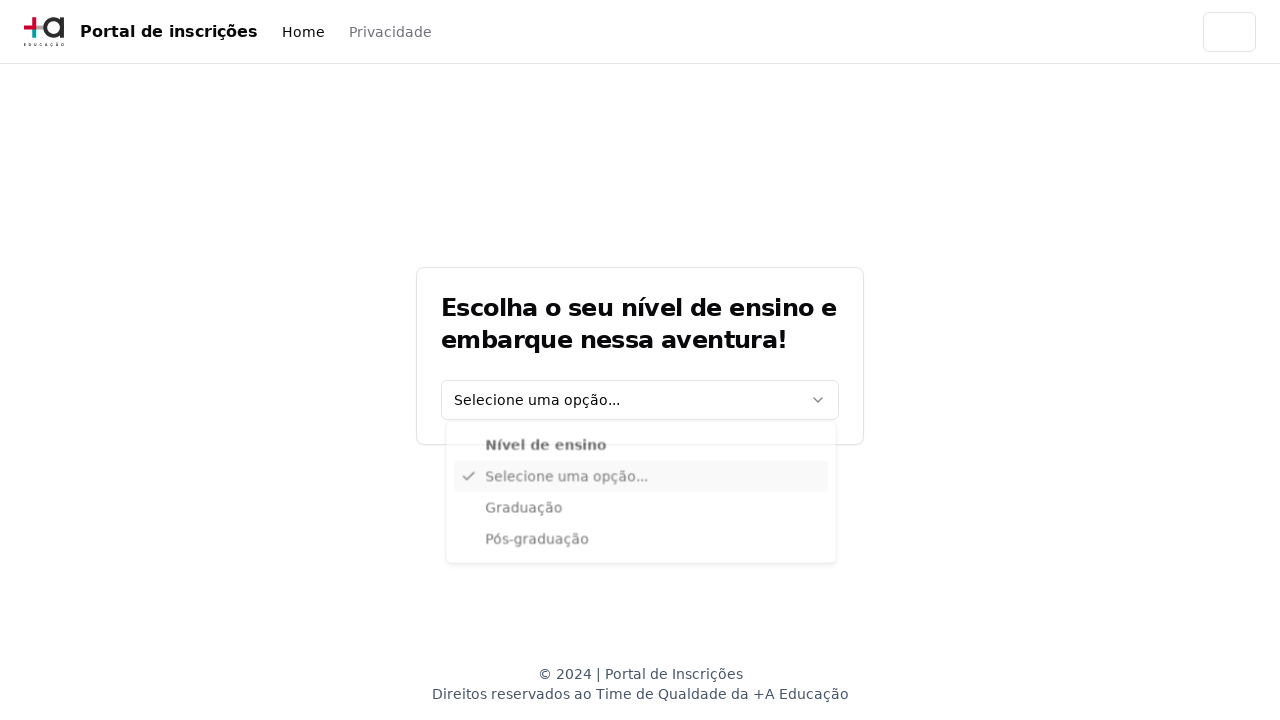

Selected 'Graduação' education level option at (641, 513) on xpath=//div[@data-radix-vue-collection-item][contains(., 'Graduação')]
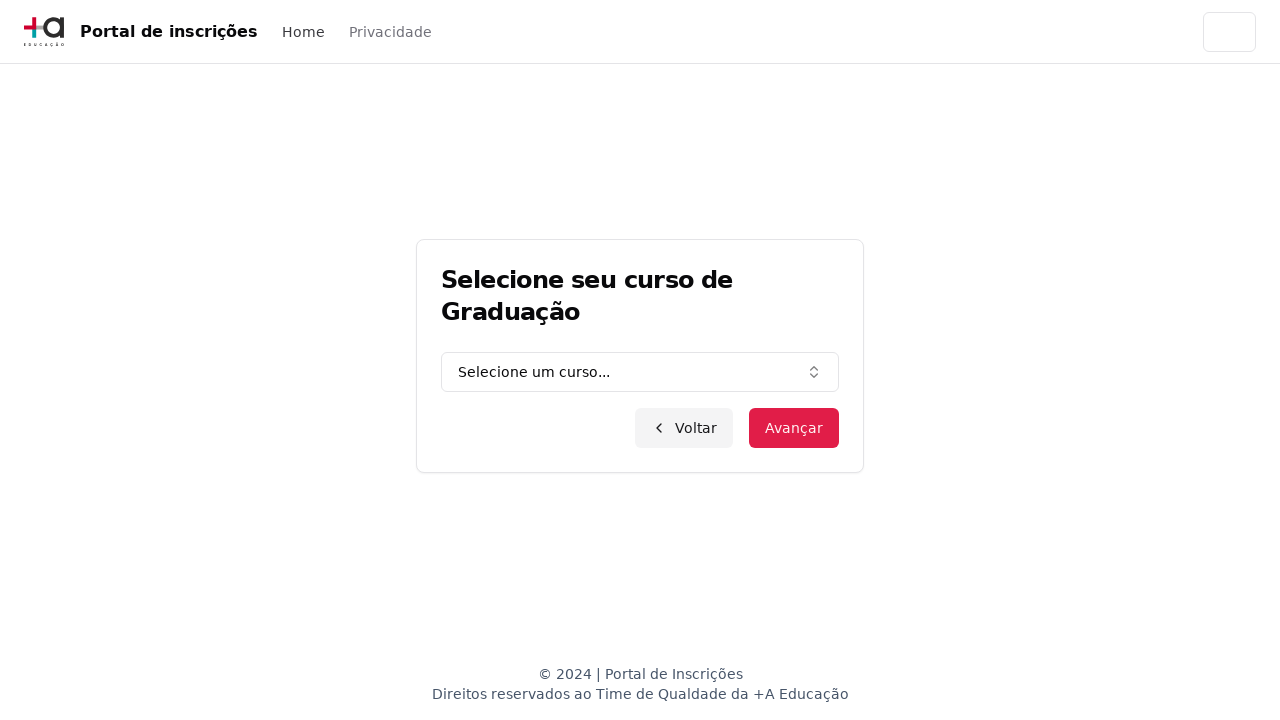

Clicked on graduation course combo box at (640, 372) on [data-testid='graduation-combo']
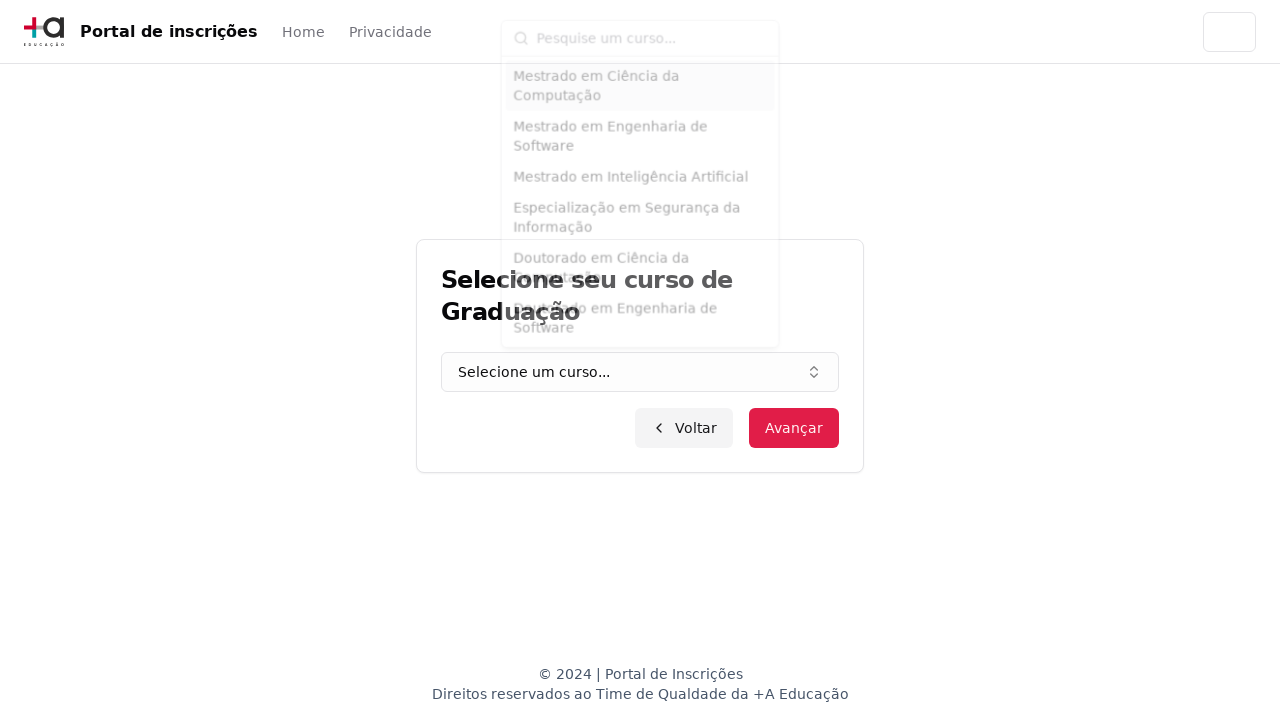

Clicked on the course input field at (652, 28) on input.h-9
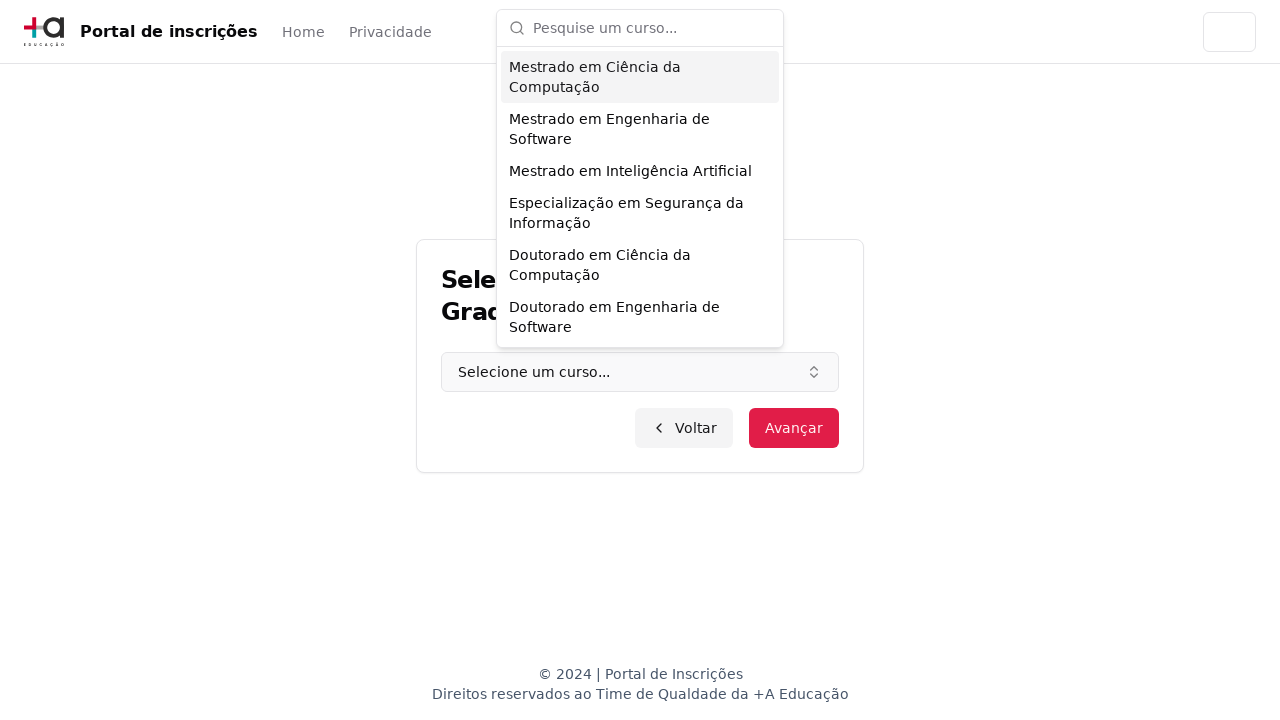

Filled course input field with 'Engenharia de Software' on input.h-9
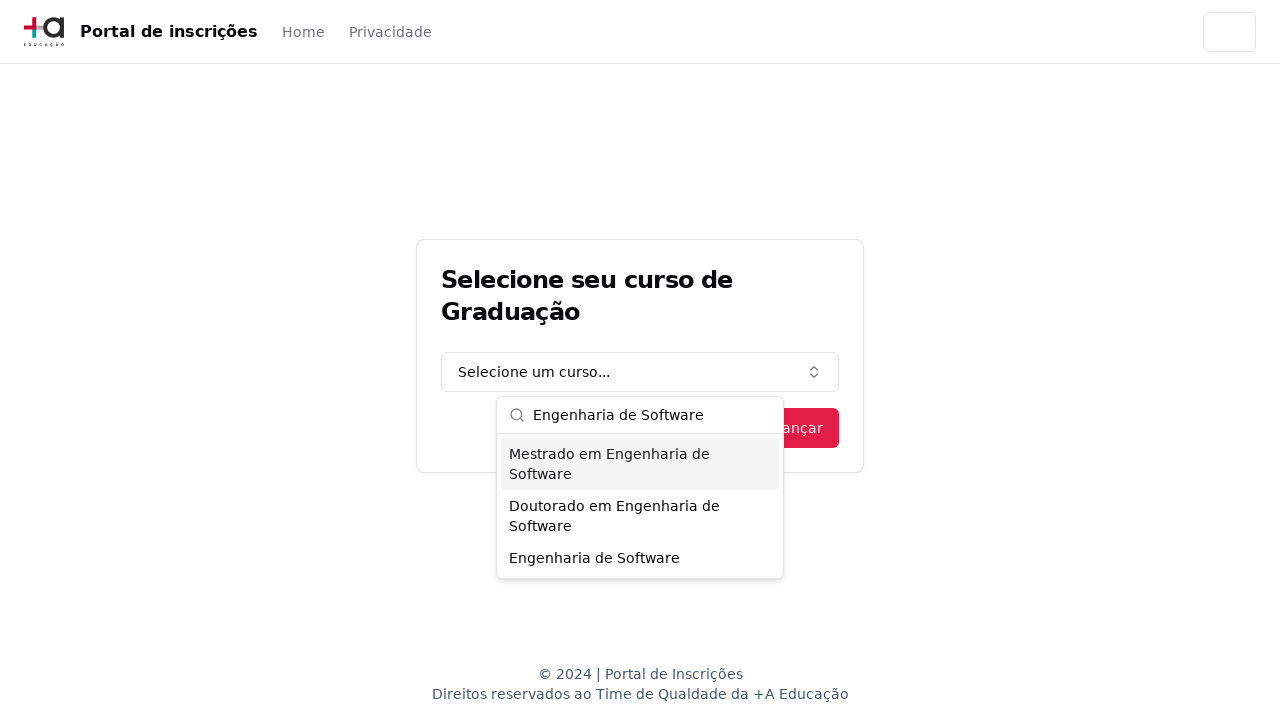

Pressed Enter to select the course on input.h-9
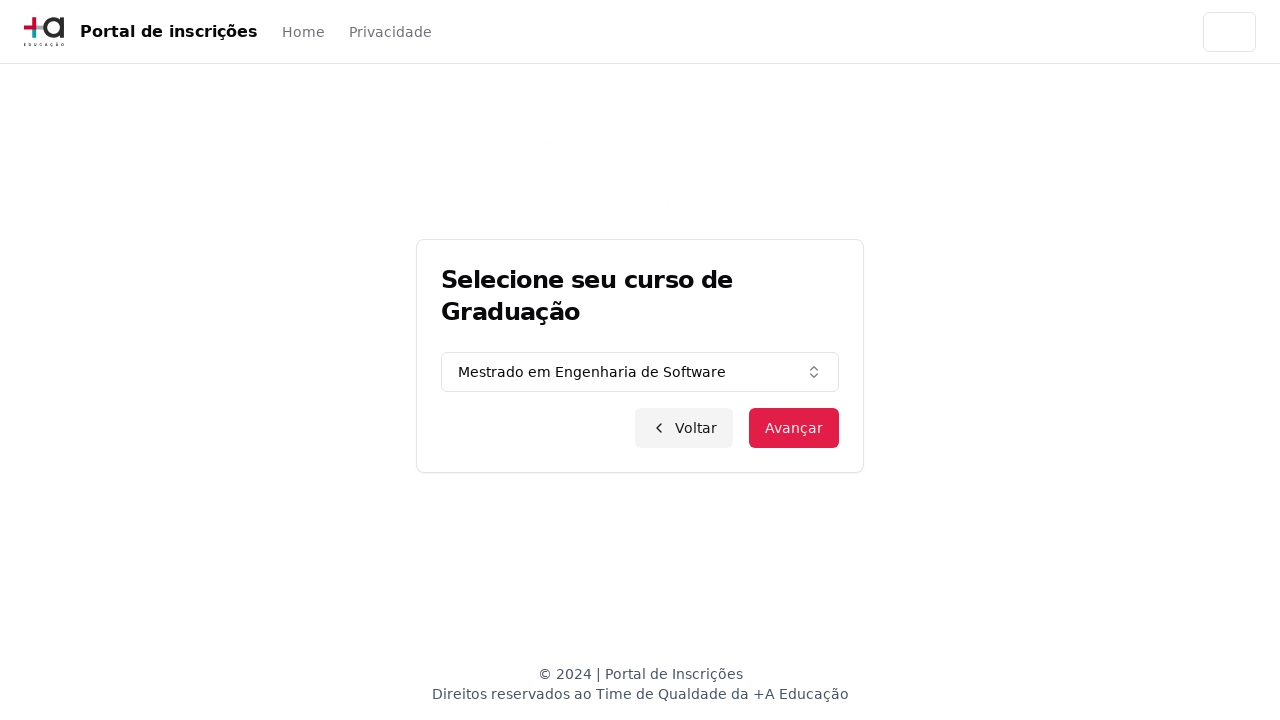

Verified course selection was reflected in graduation combo
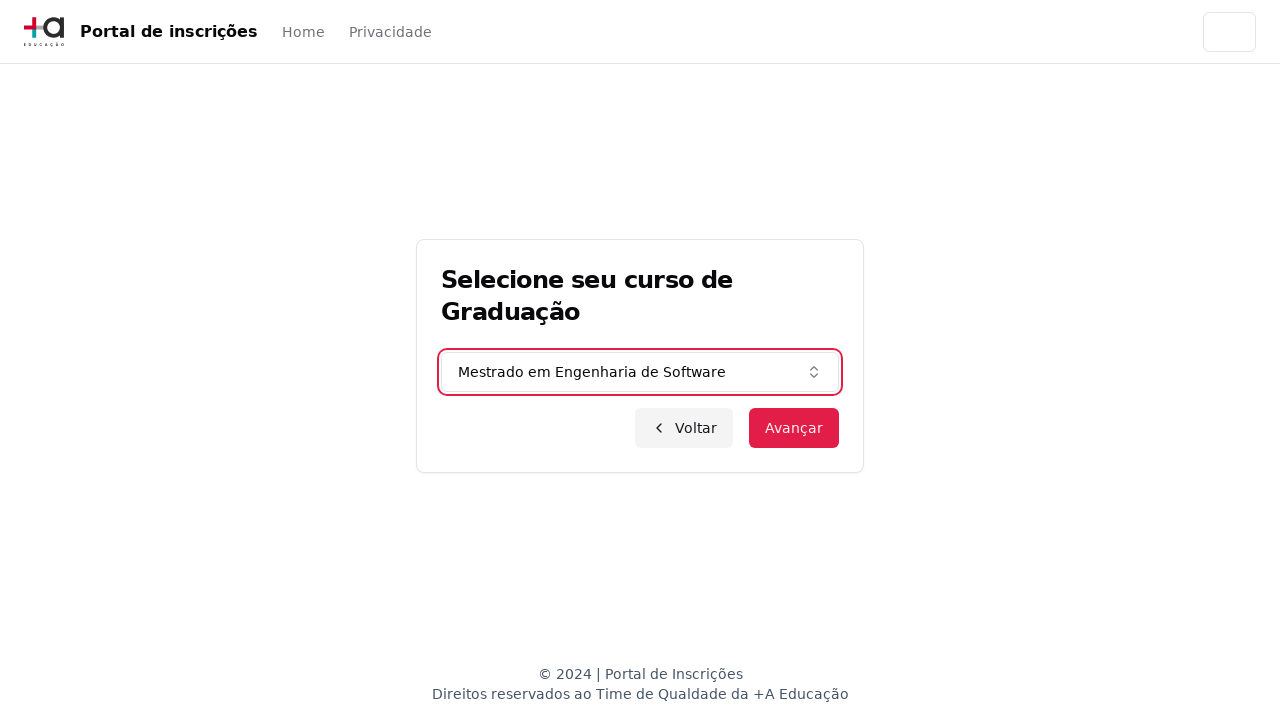

Clicked the advance button to proceed at (794, 428) on button.inline-flex.items-center.justify-center.bg-primary
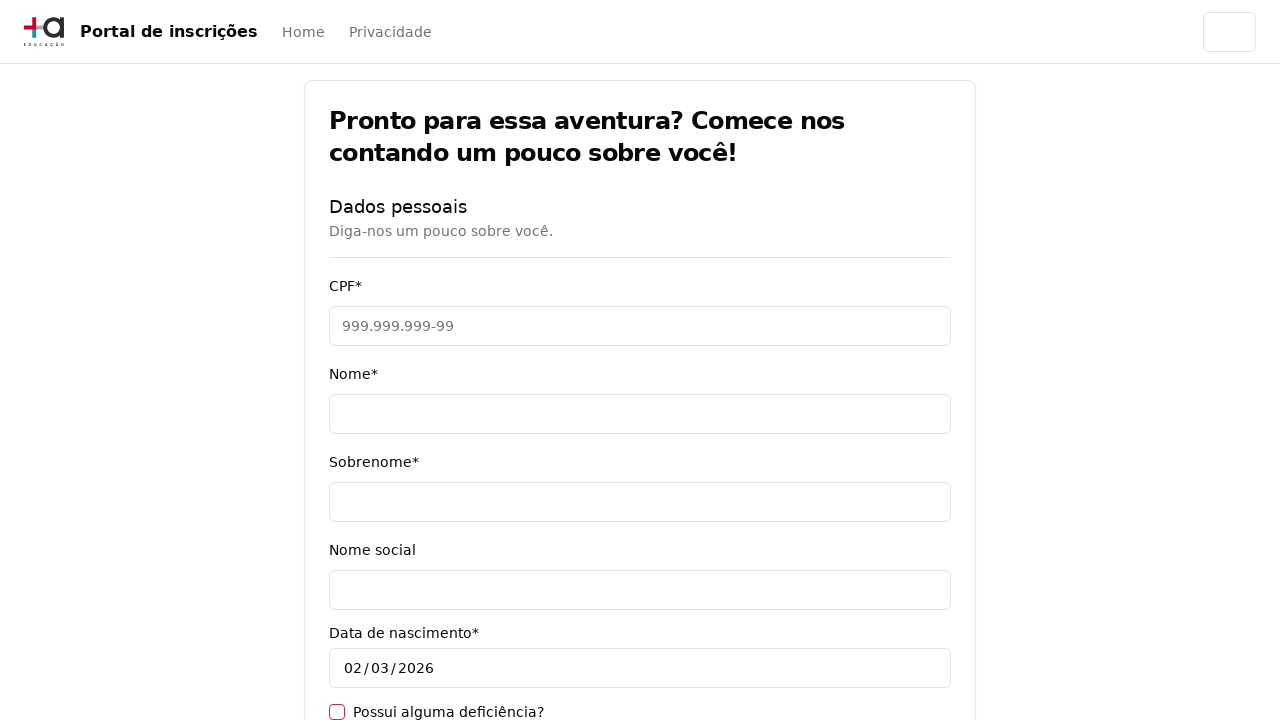

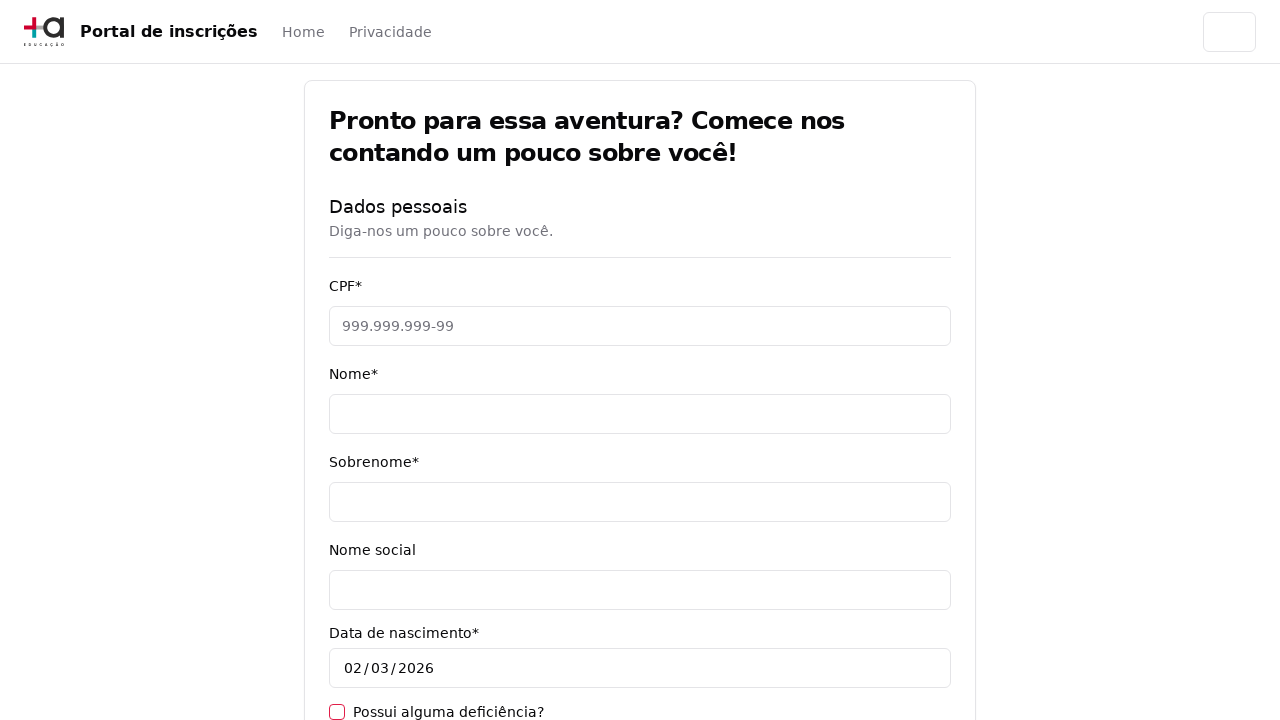